Tests search functionality by entering a search term and verifying filtered results

Starting URL: https://rahulshettyacademy.com/seleniumPractise/#/offers

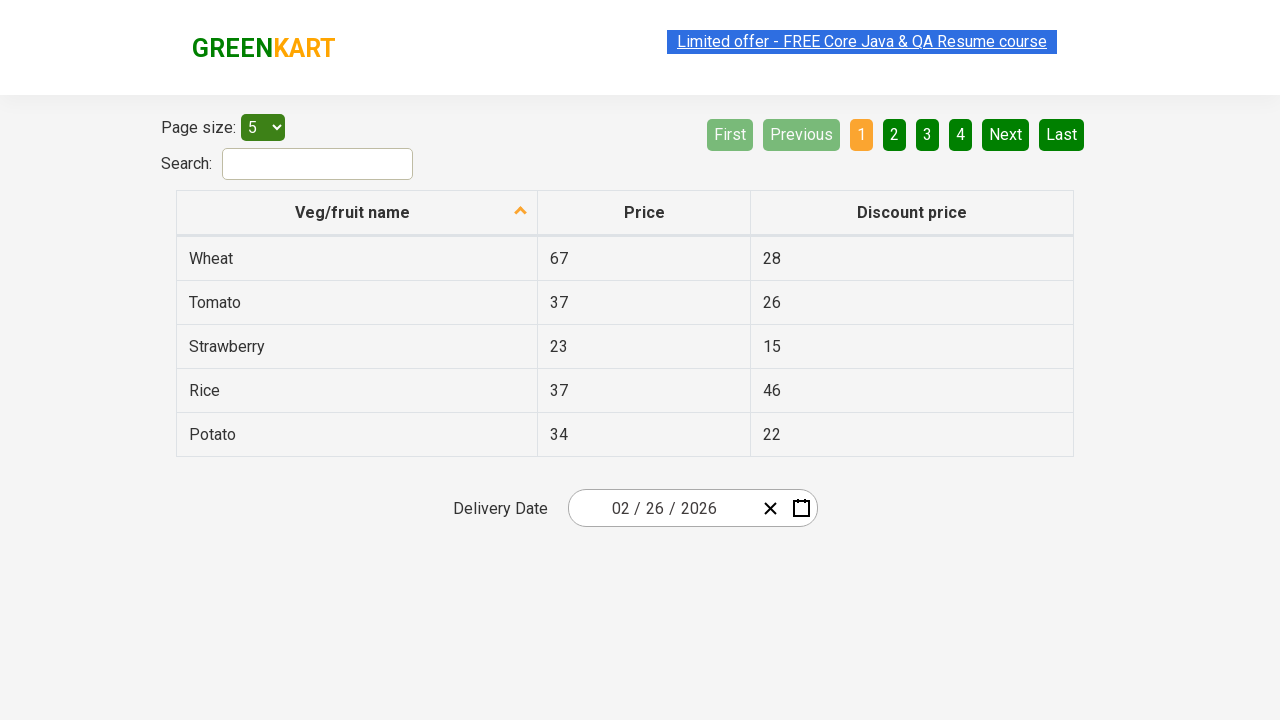

Entered 'tomato' in search field on #search-field
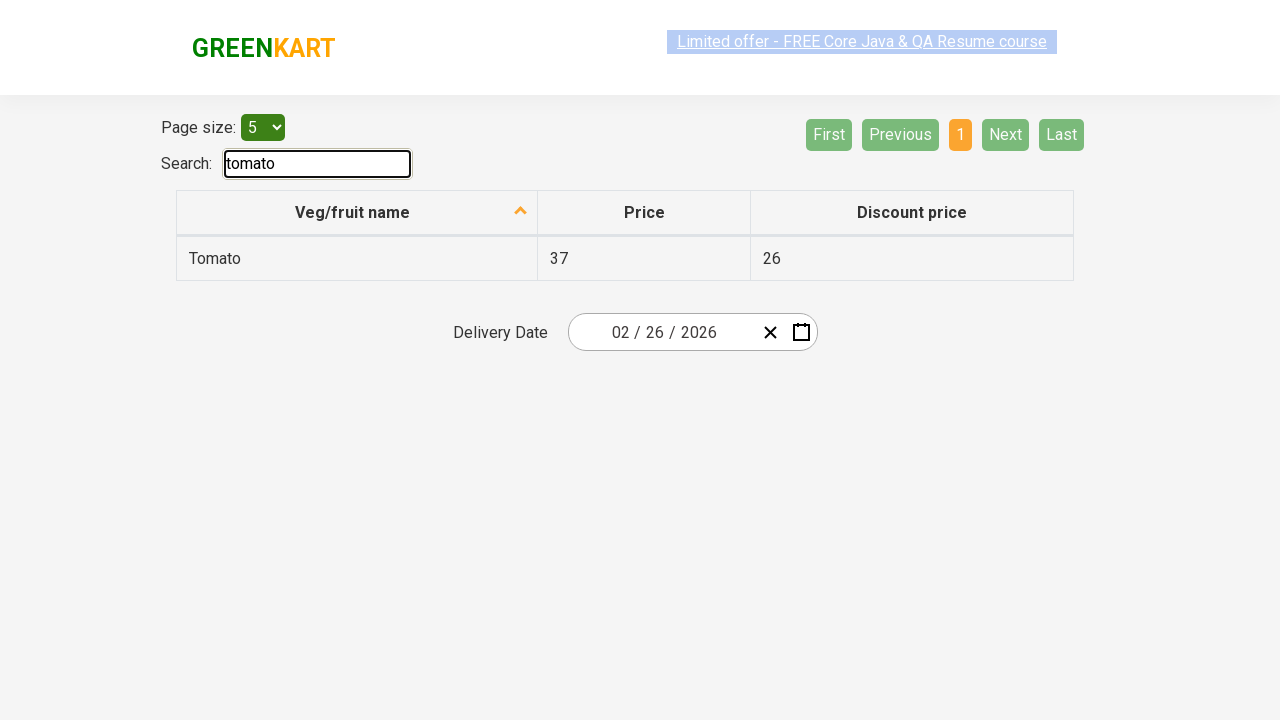

Search results loaded and table rows are visible
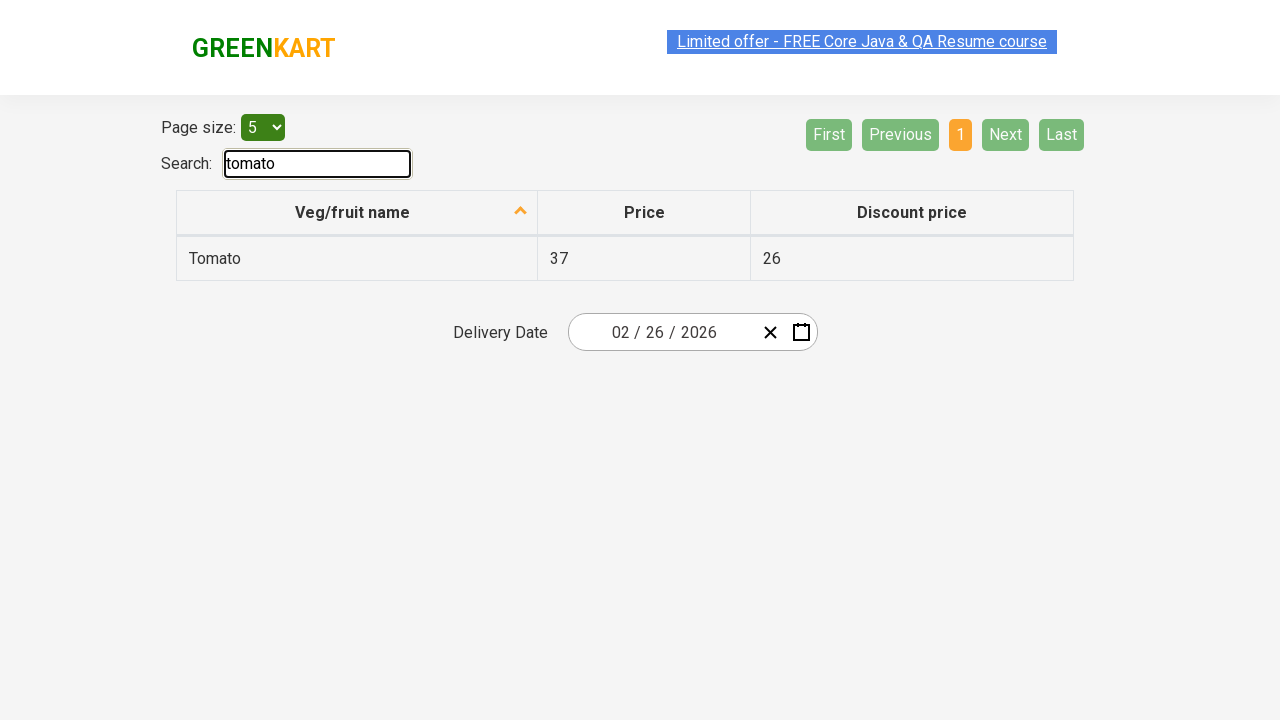

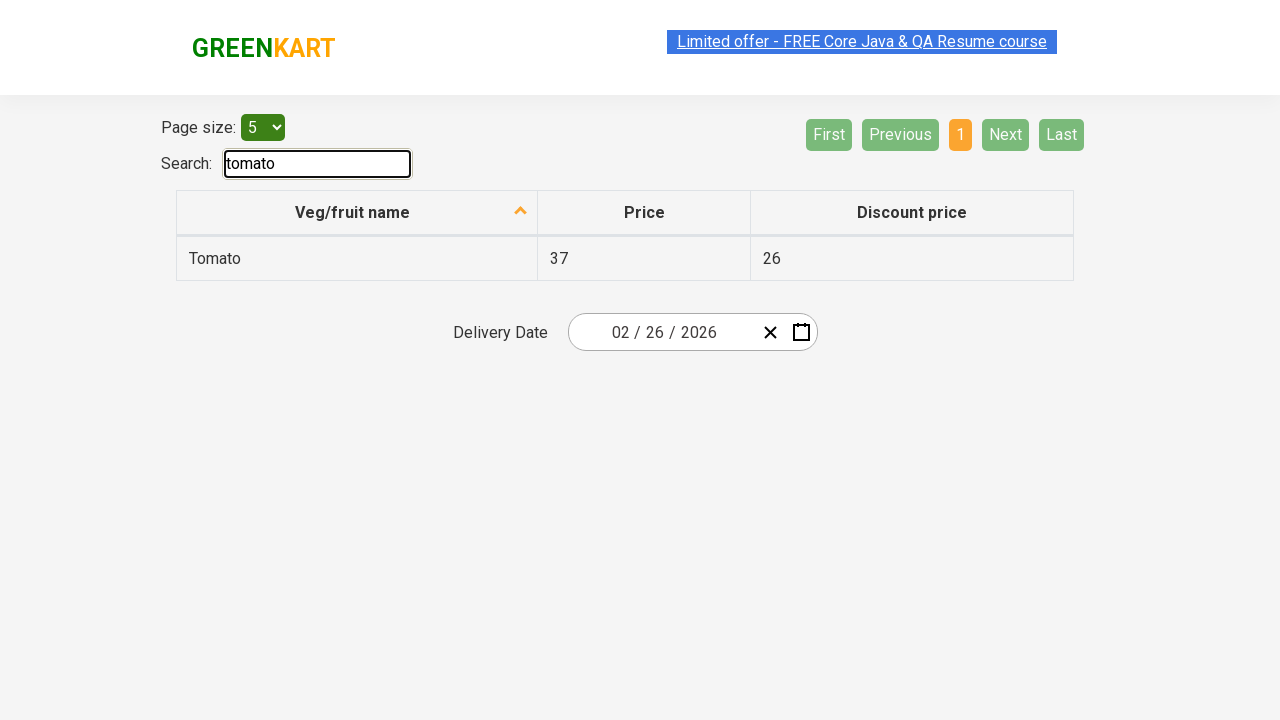